Tests window handling by opening a new window, switching between windows, and verifying content in each window

Starting URL: https://the-internet.herokuapp.com/windows

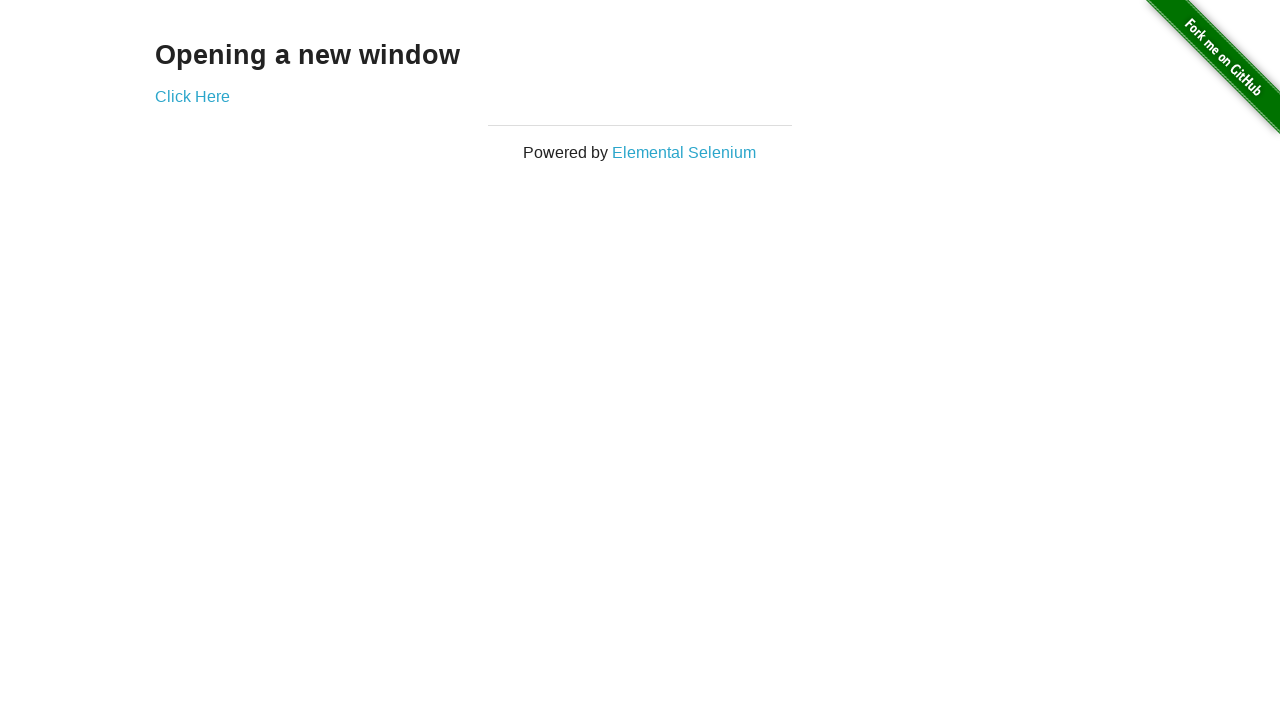

Verified initial page h3 element contains 'Opening a new window'
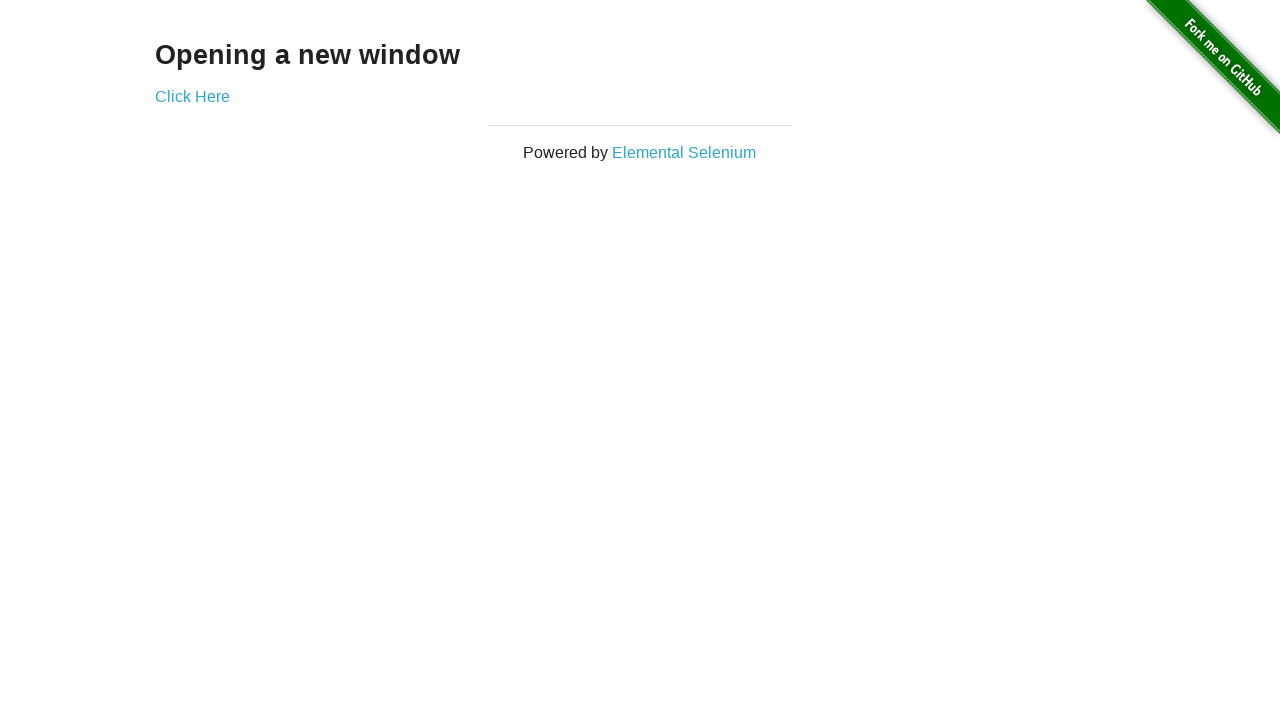

Verified initial page title is 'The Internet'
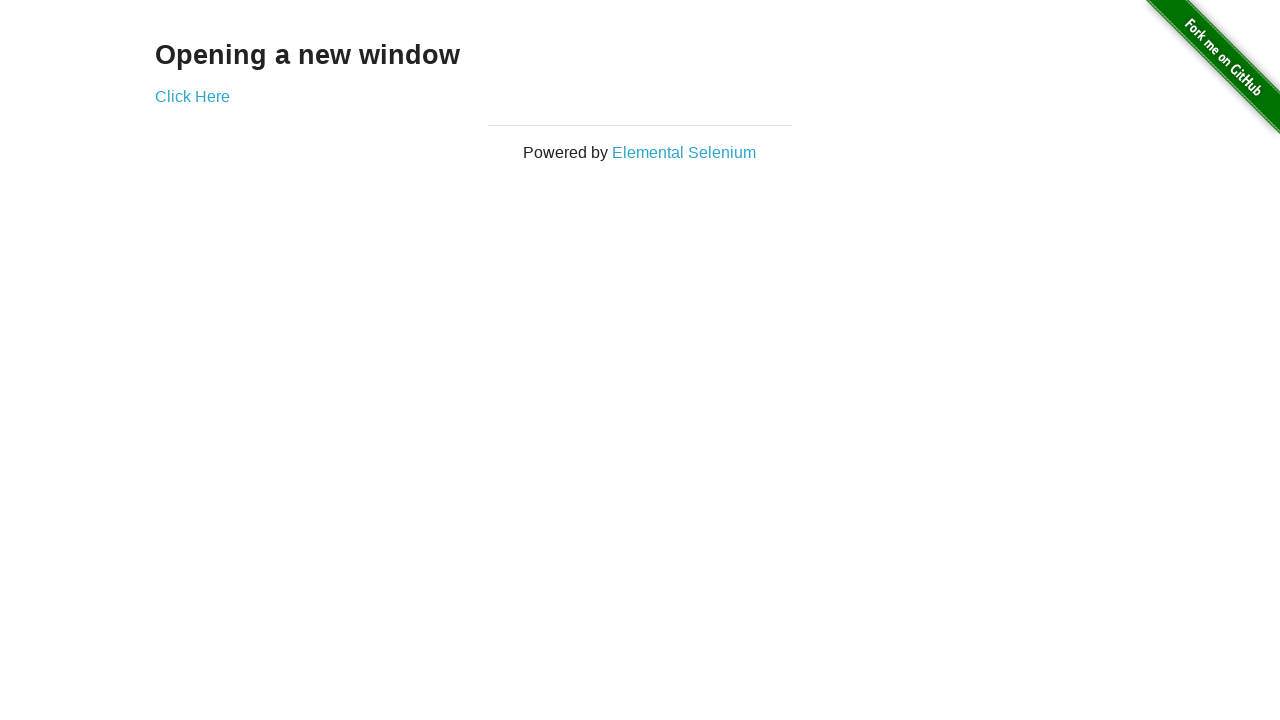

Clicked link to open new window and captured new page reference at (192, 96) on xpath=//*[@id='content']/div/a
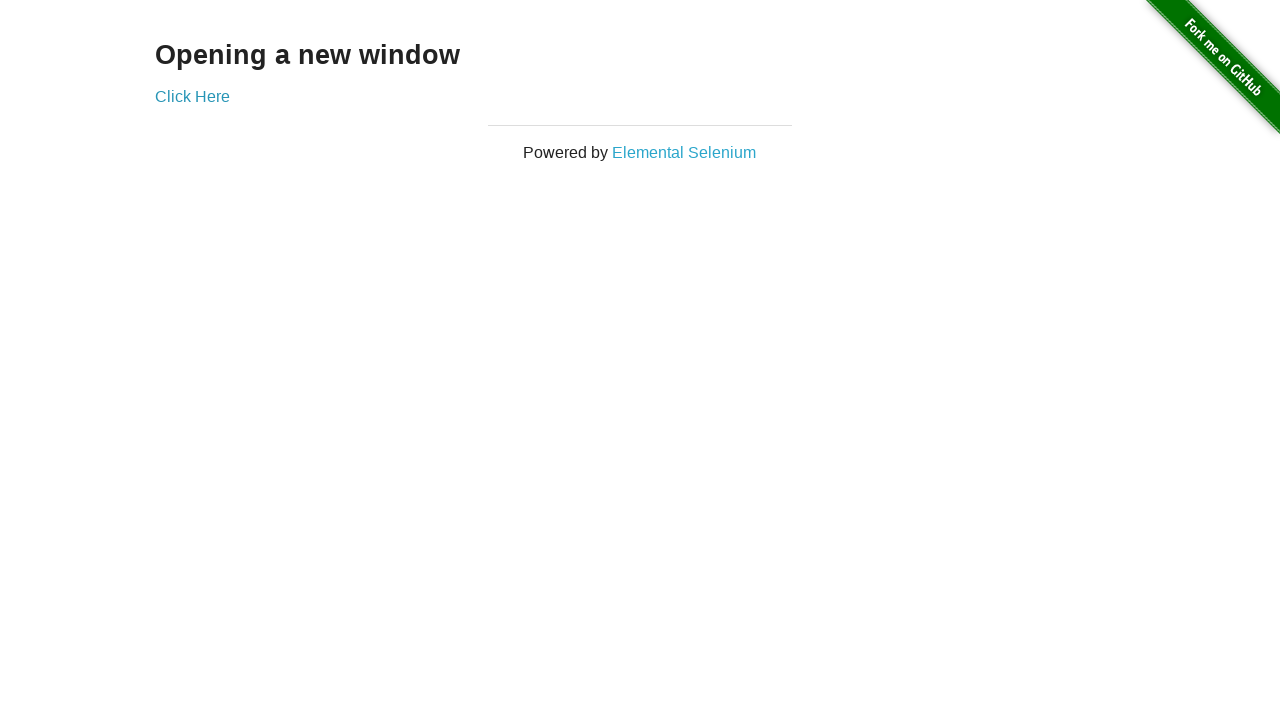

Verified new window title is 'New Window'
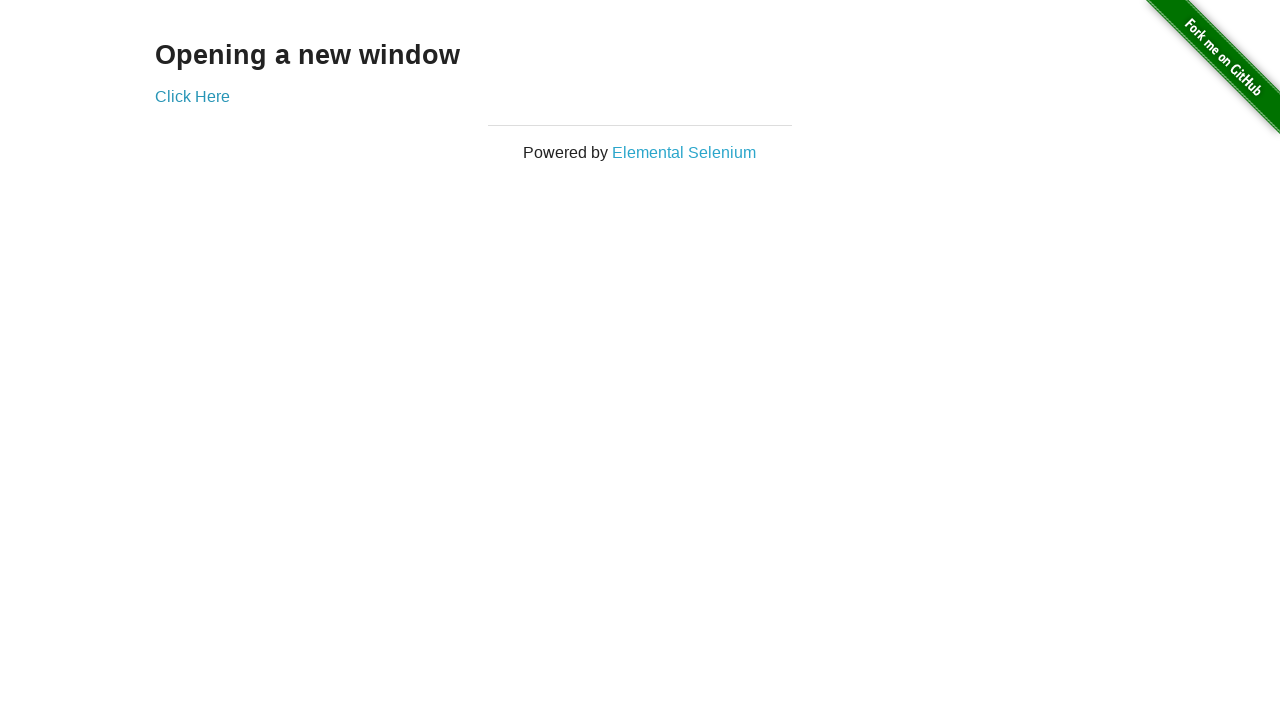

Verified new window h3 element contains 'New Window'
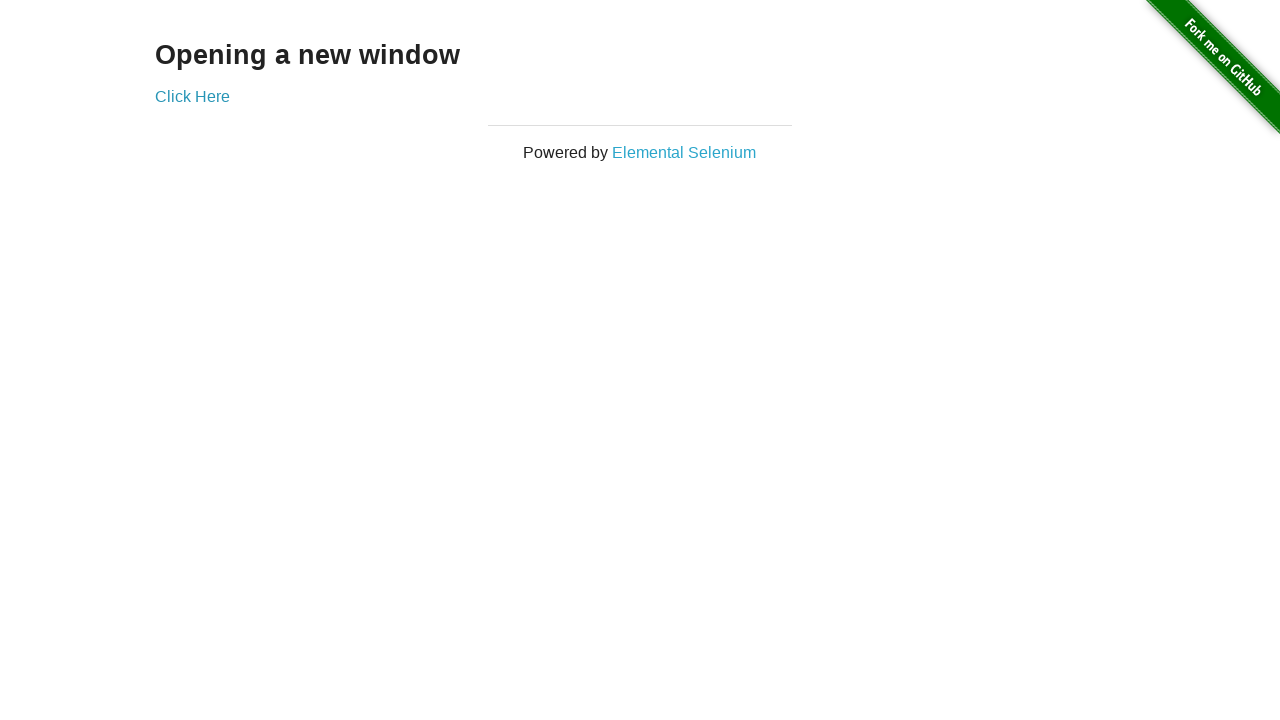

Verified original window title is 'The Internet'
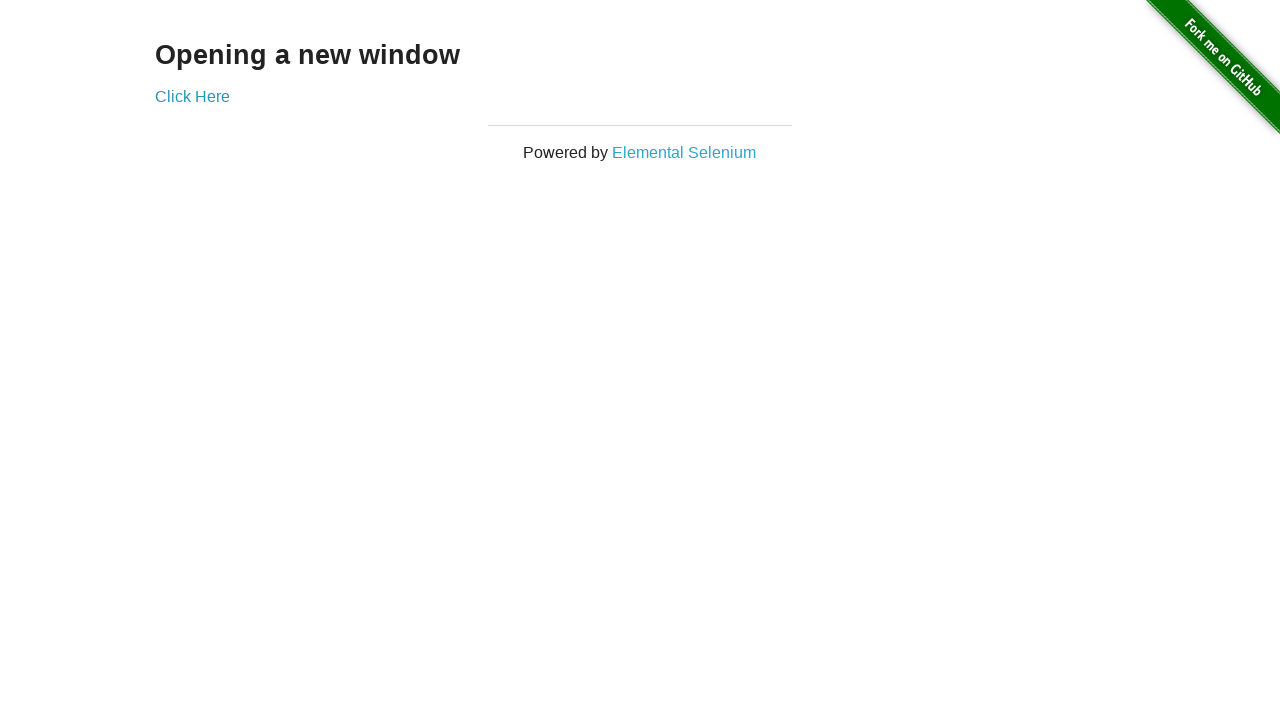

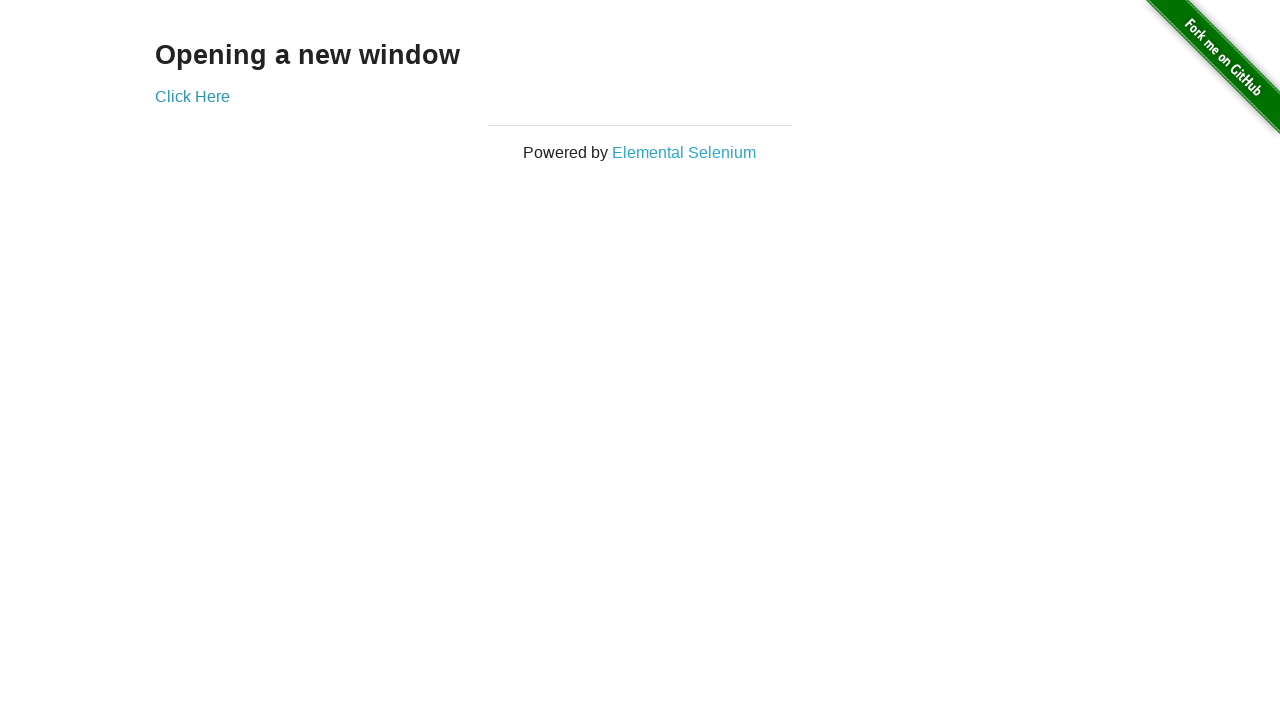